Tests iframe handling by switching to an iframe, clearing existing text content, and entering new text into the editor

Starting URL: https://the-internet.herokuapp.com/iframe

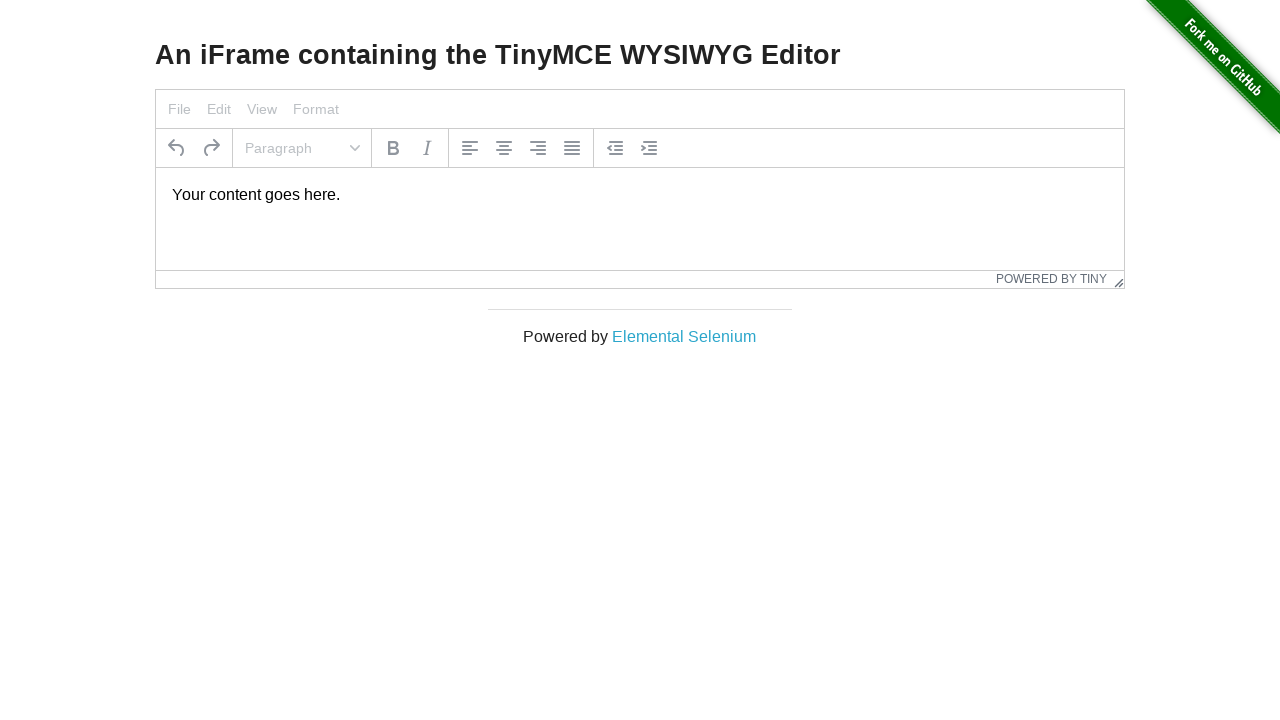

Located iframe with id 'mce_0_ifr'
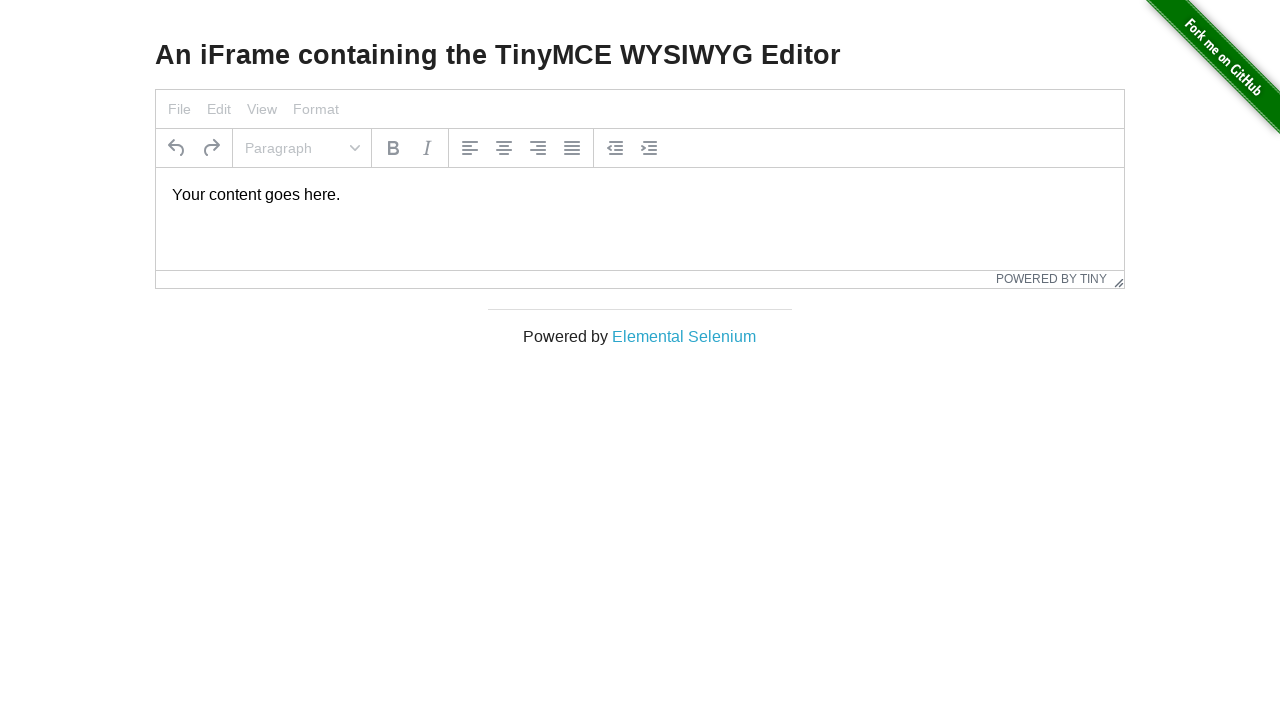

Located paragraph element inside iframe
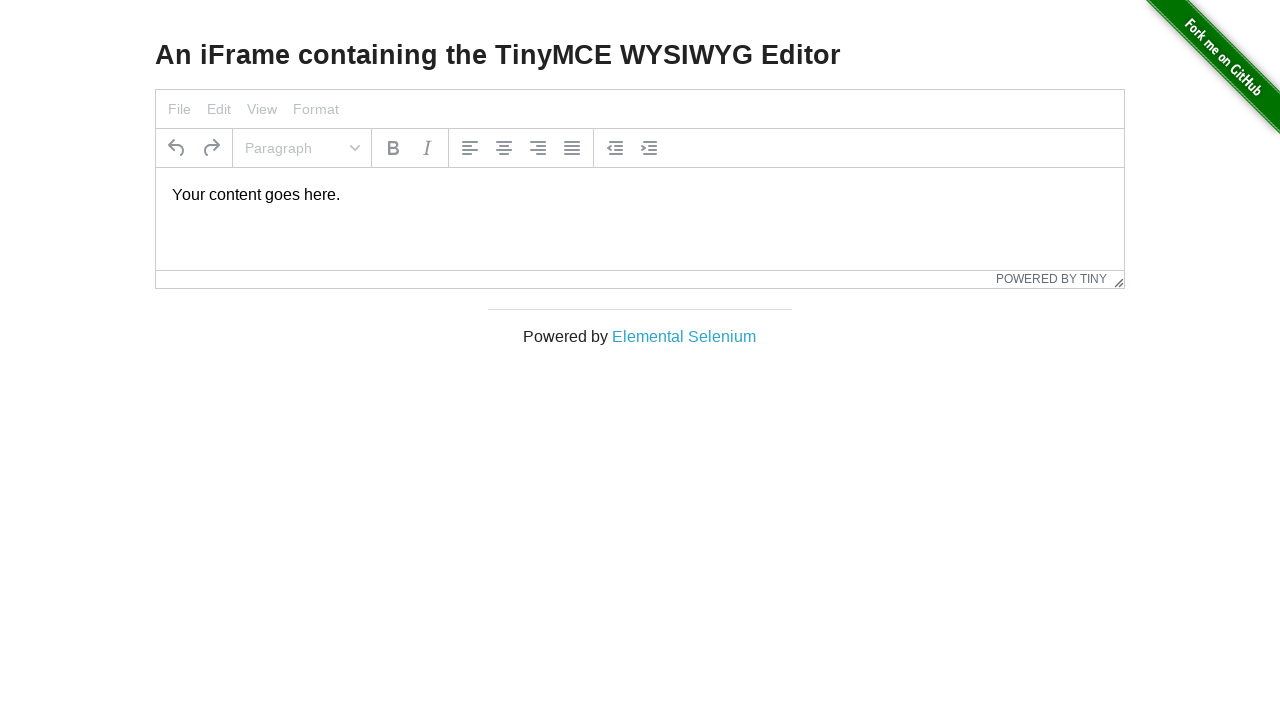

Clicked on paragraph element inside iframe at (640, 195) on #mce_0_ifr >> internal:control=enter-frame >> p
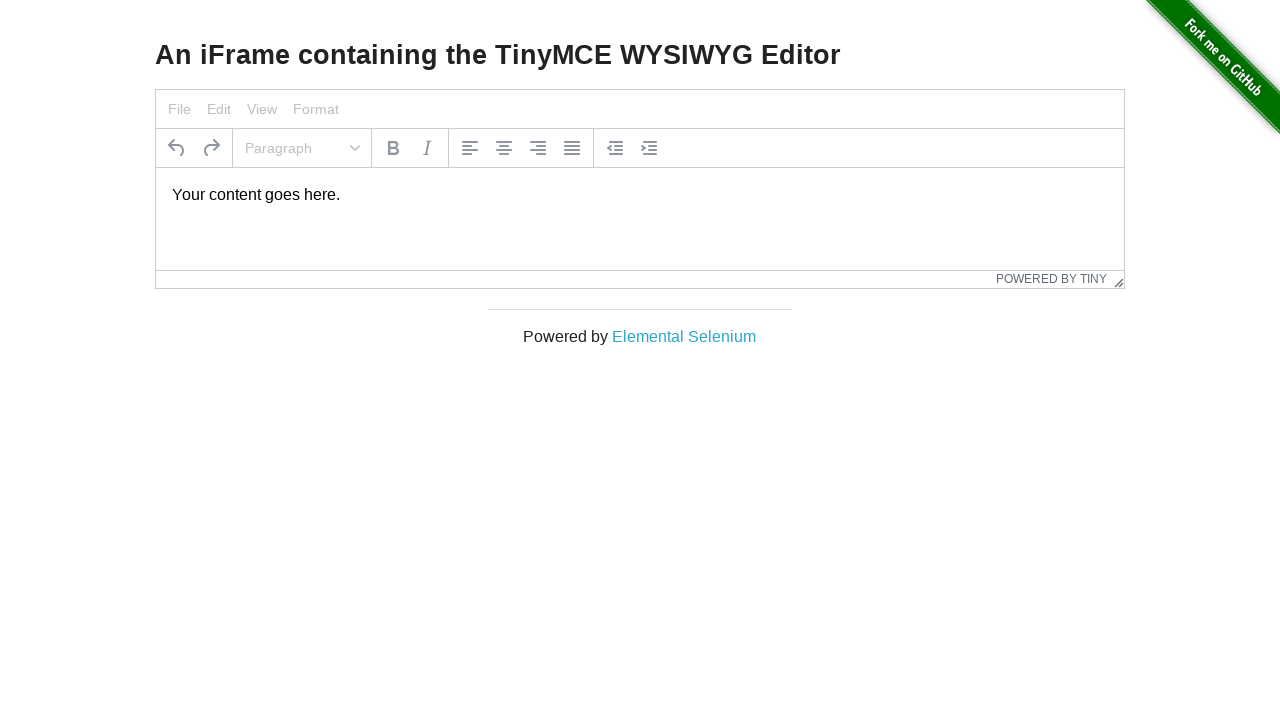

Selected all text in paragraph element using Ctrl+A on #mce_0_ifr >> internal:control=enter-frame >> p
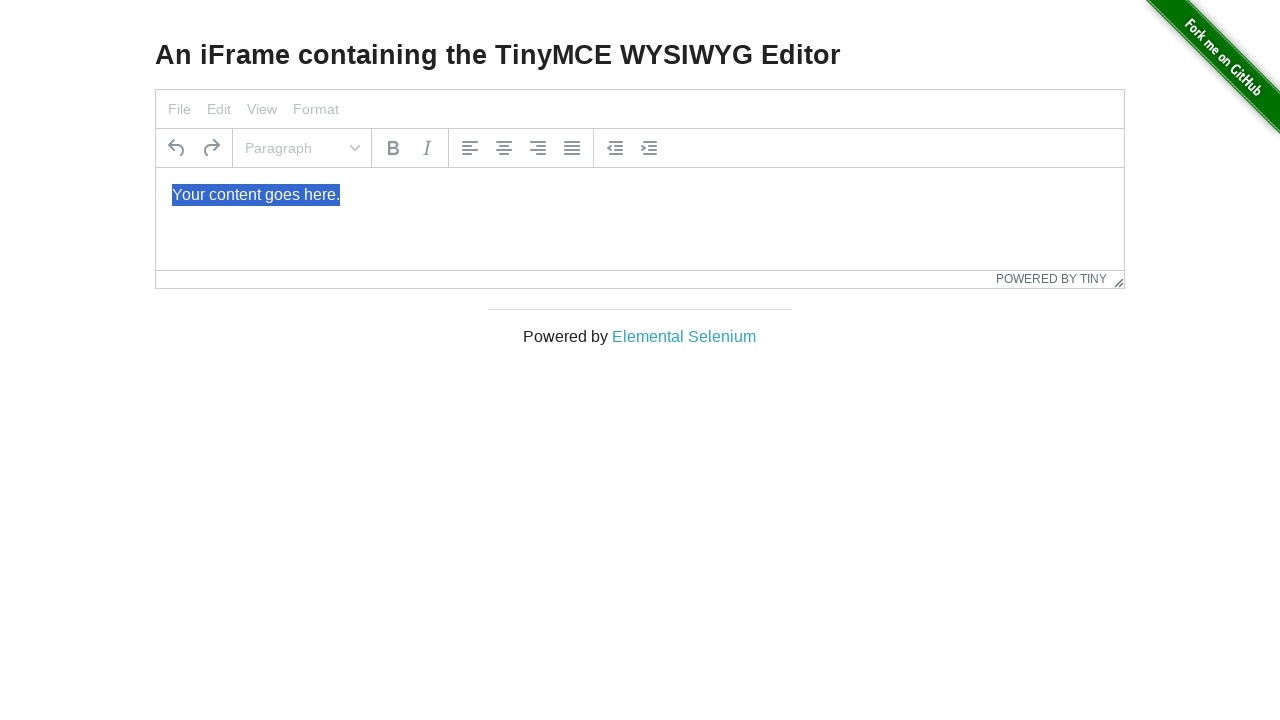

Typed 'Code Collaborate' into paragraph element on #mce_0_ifr >> internal:control=enter-frame >> p
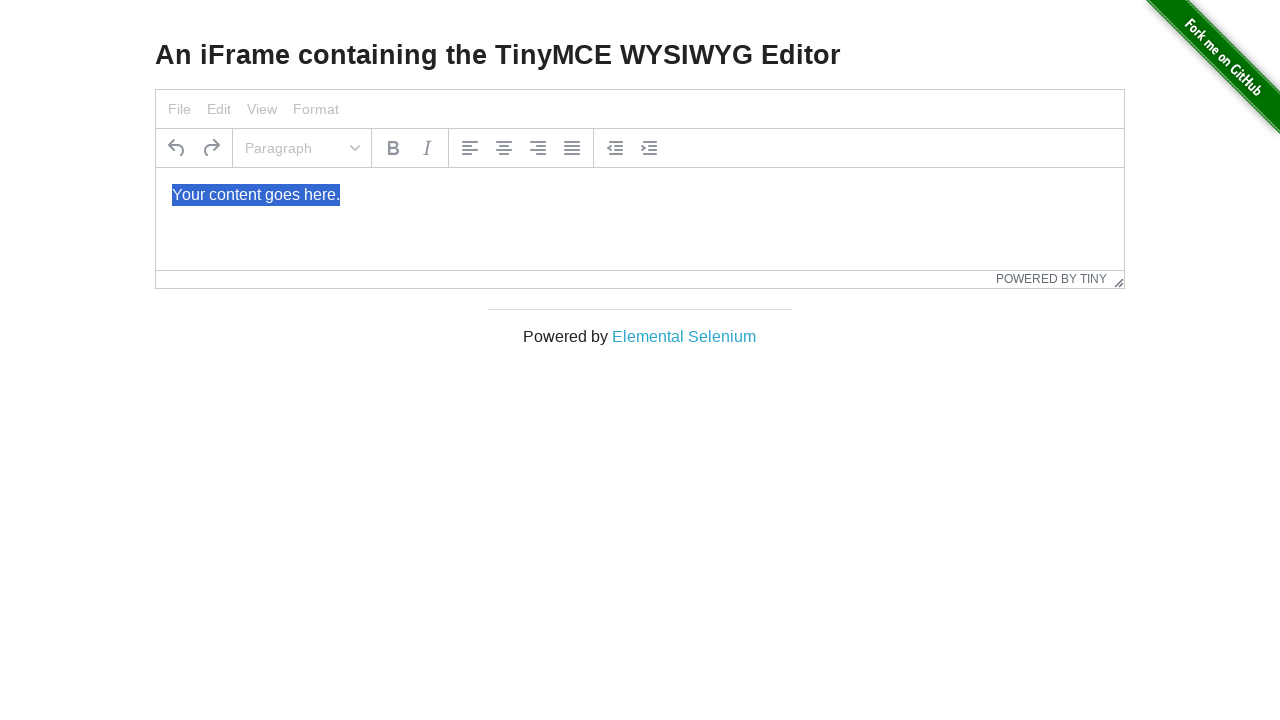

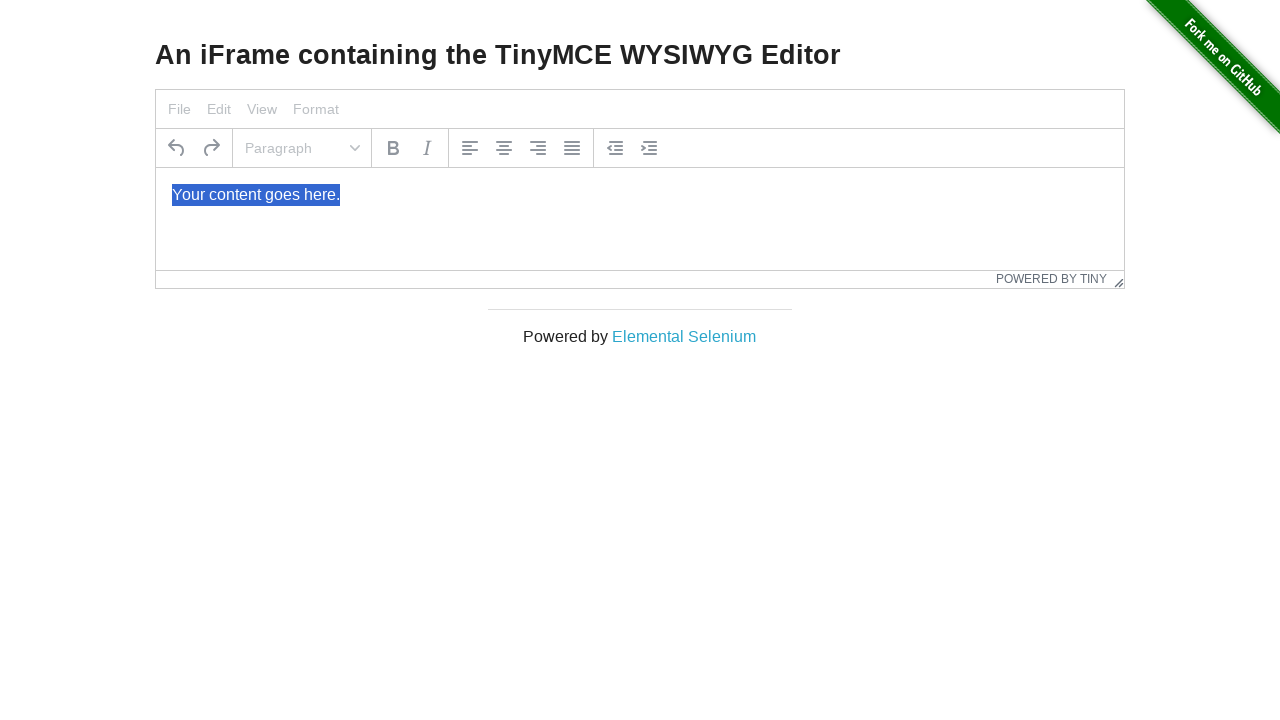